Tests right-click context menu functionality by performing a right-click action on a button element

Starting URL: https://swisnl.github.io/jQuery-contextMenu/demo.html

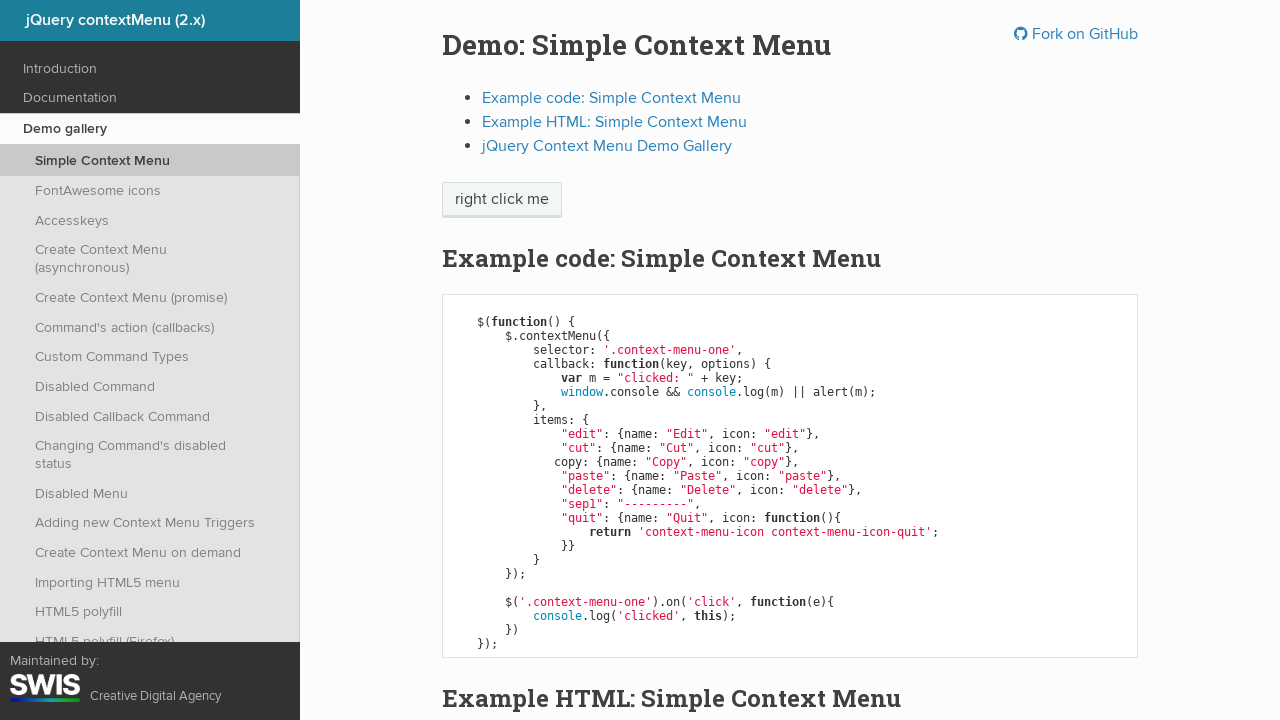

Located context menu button element
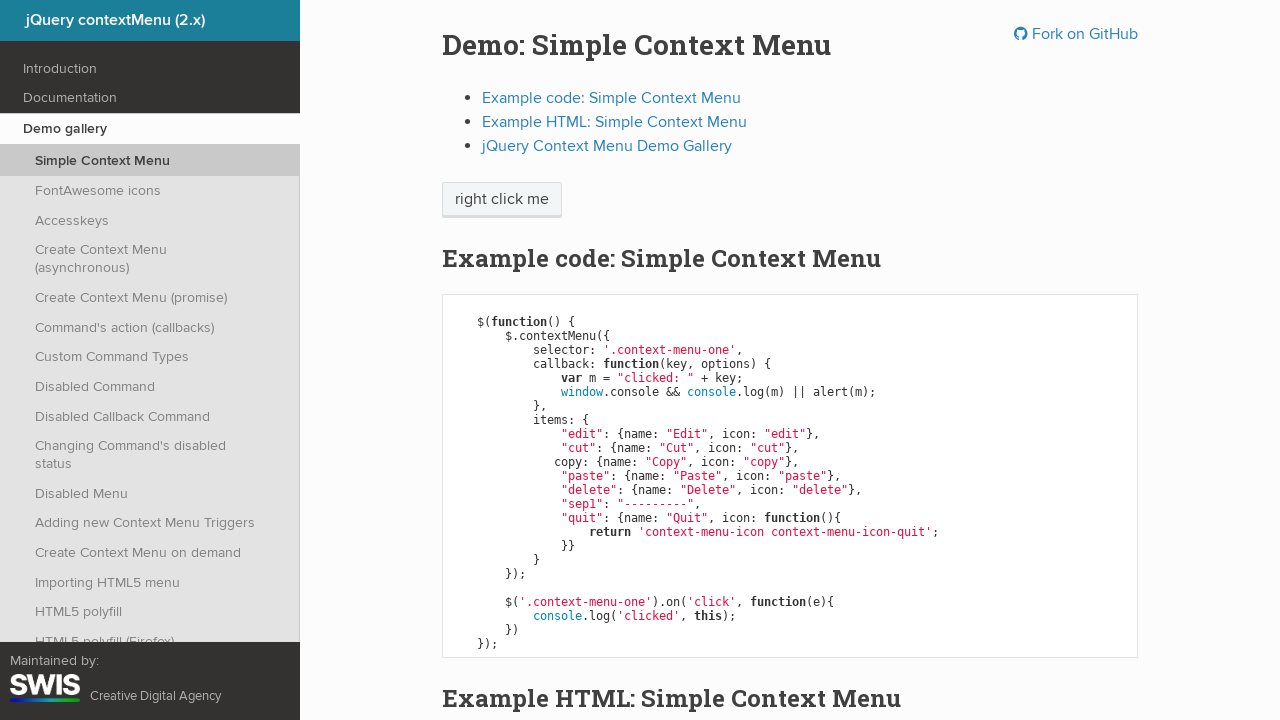

Right-clicked on context menu button at (502, 200) on span.context-menu-one.btn.btn-neutral
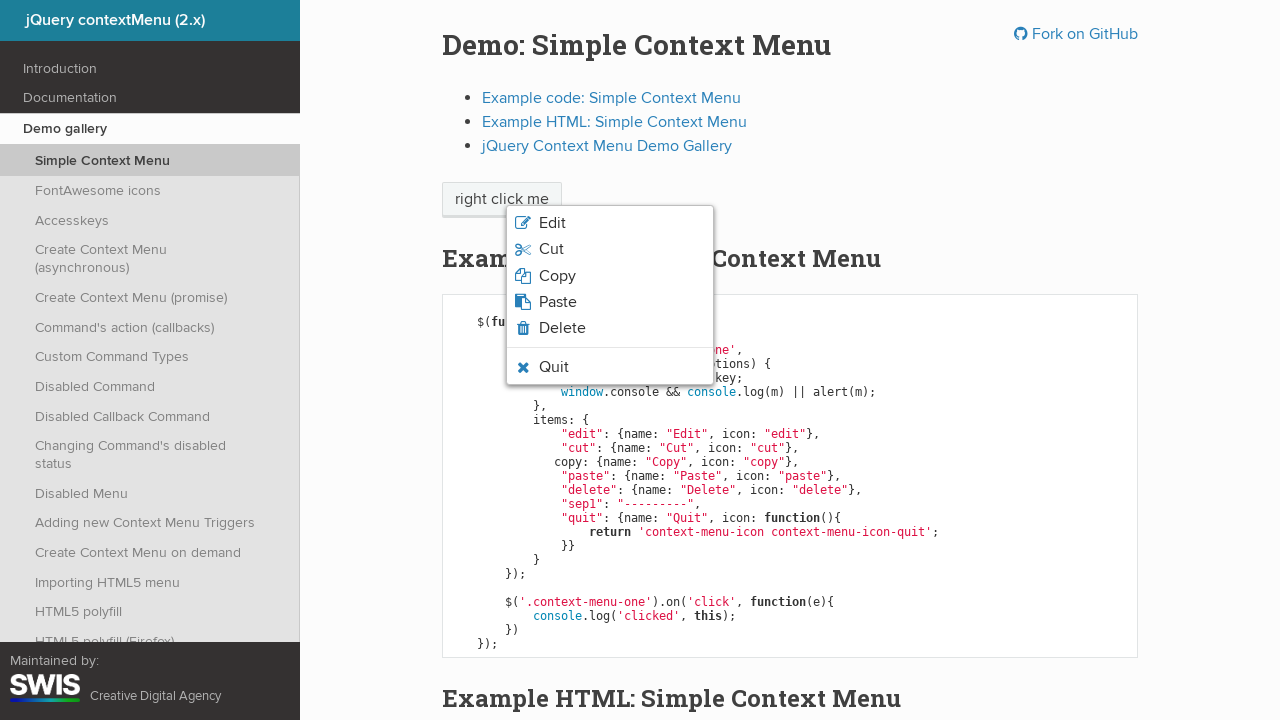

Context menu appeared and is visible
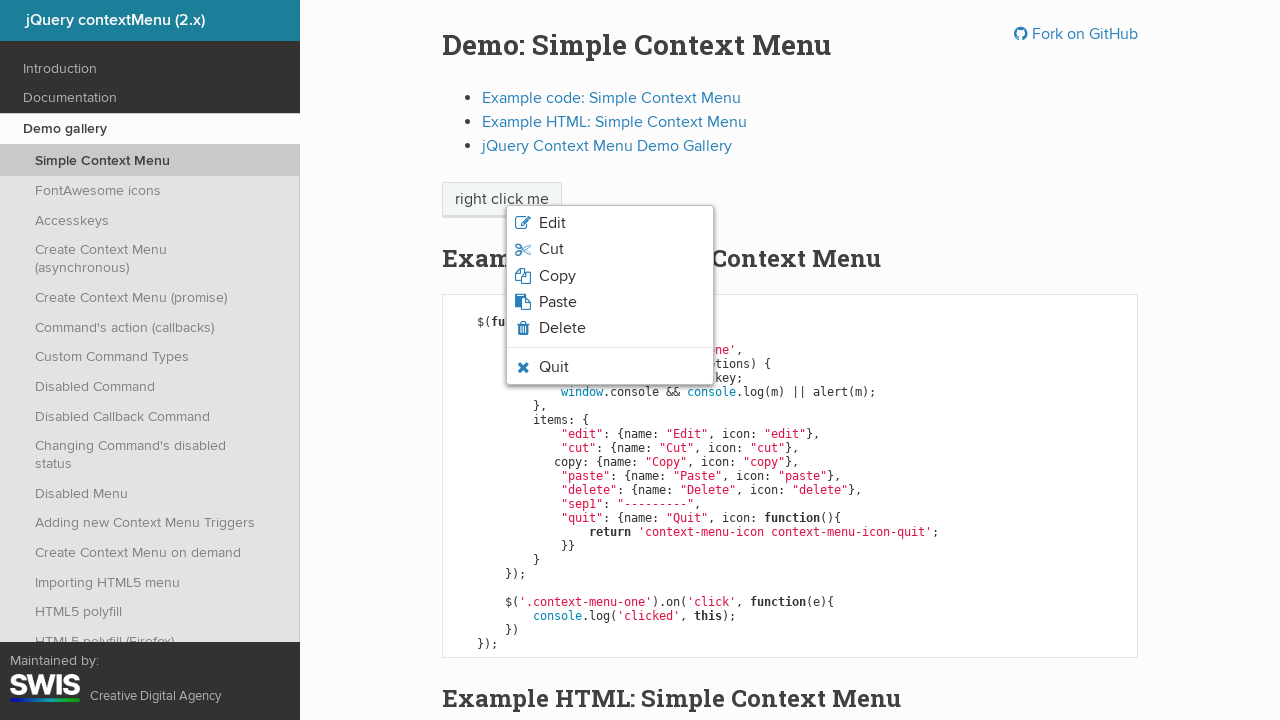

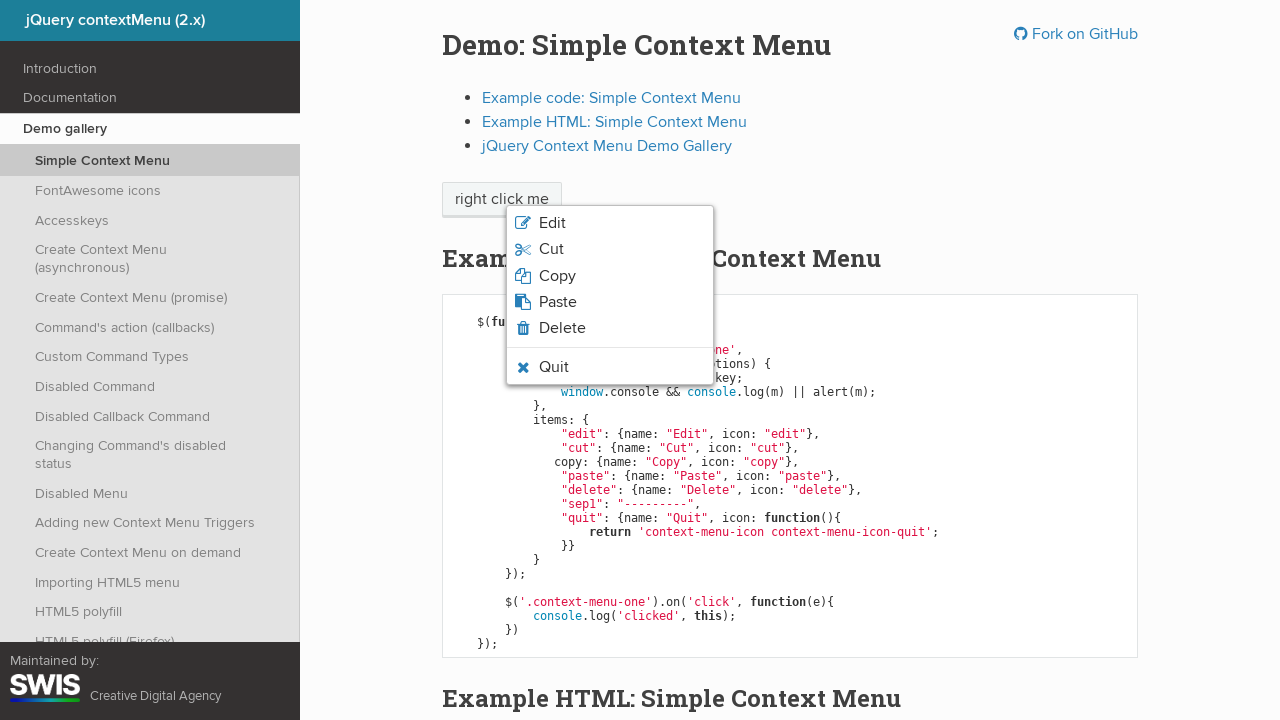